Tests HTML table interaction by verifying table structure (rows and columns), reading cell values, clicking the table header to sort, and verifying the table updates after sorting.

Starting URL: https://v1.training-support.net/selenium/tables

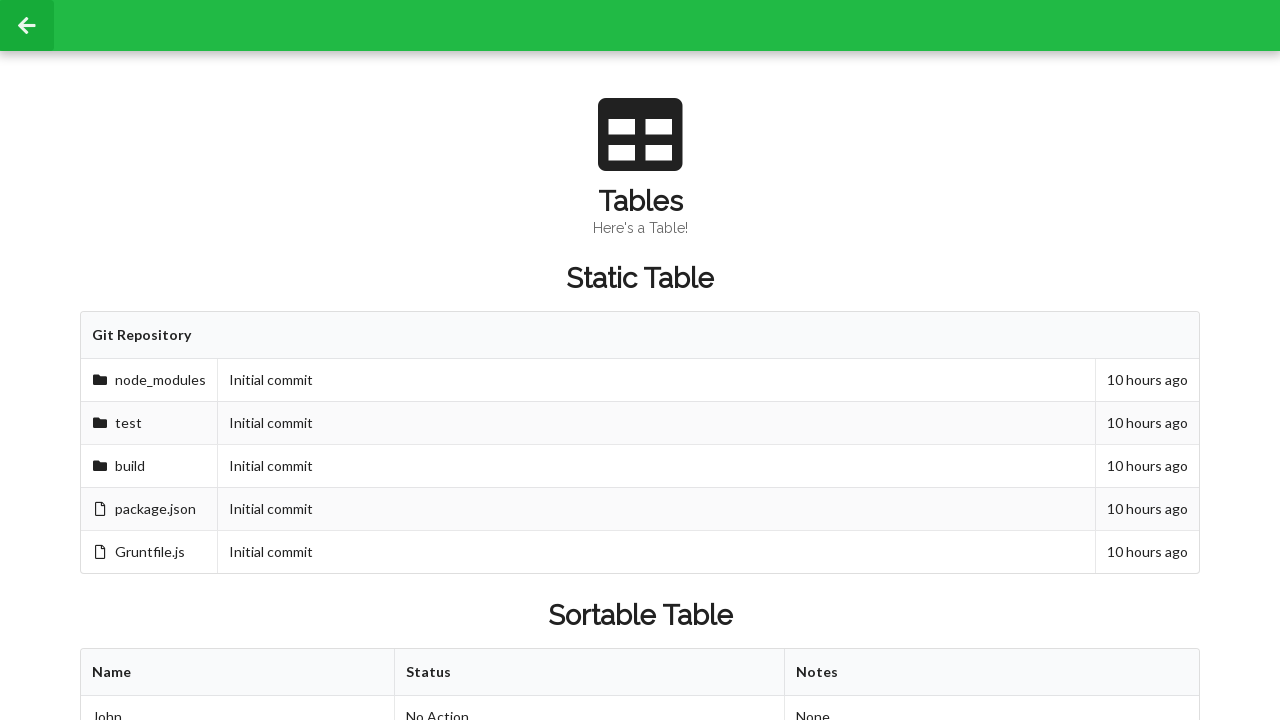

Waited for sortable table to be present
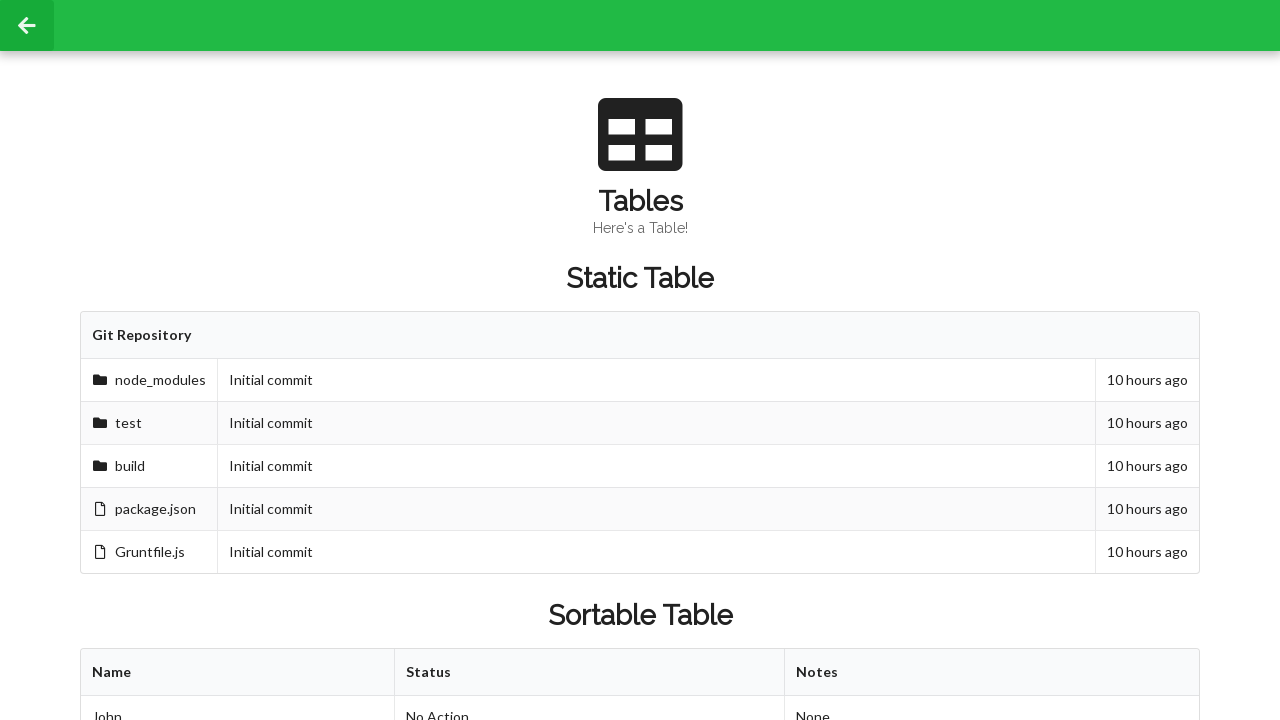

Retrieved table column elements from first row
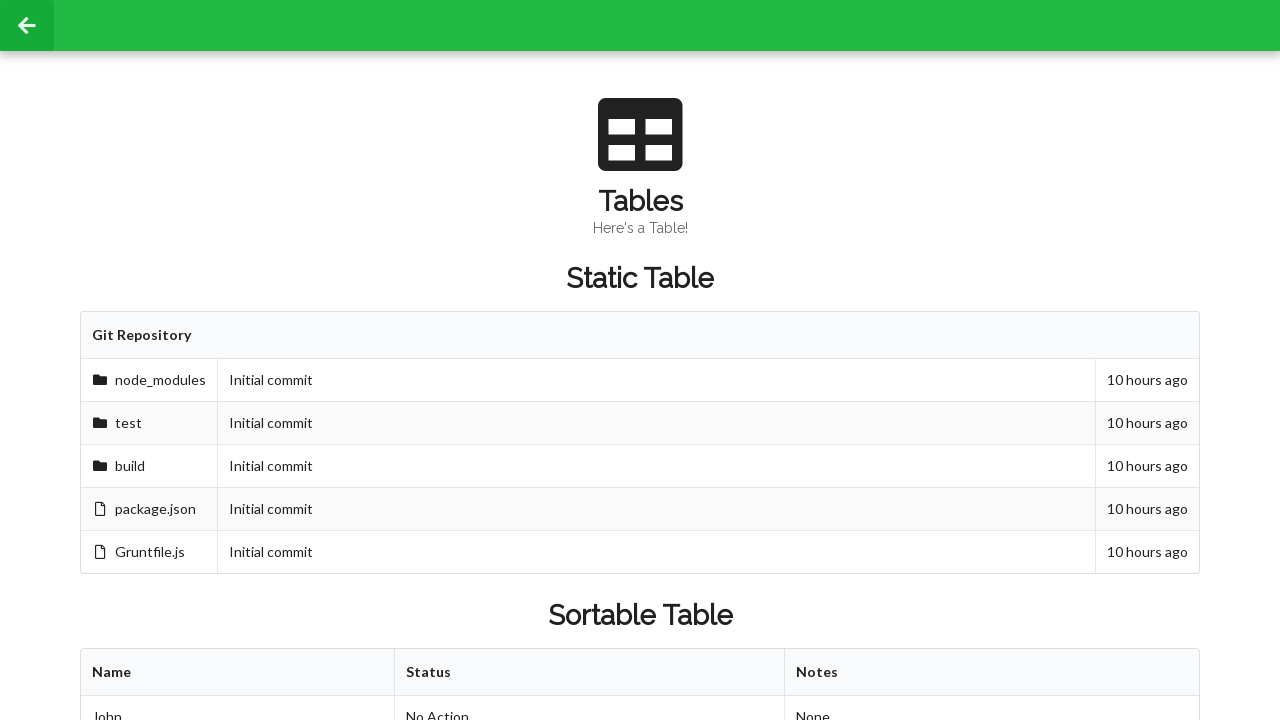

Verified table has columns
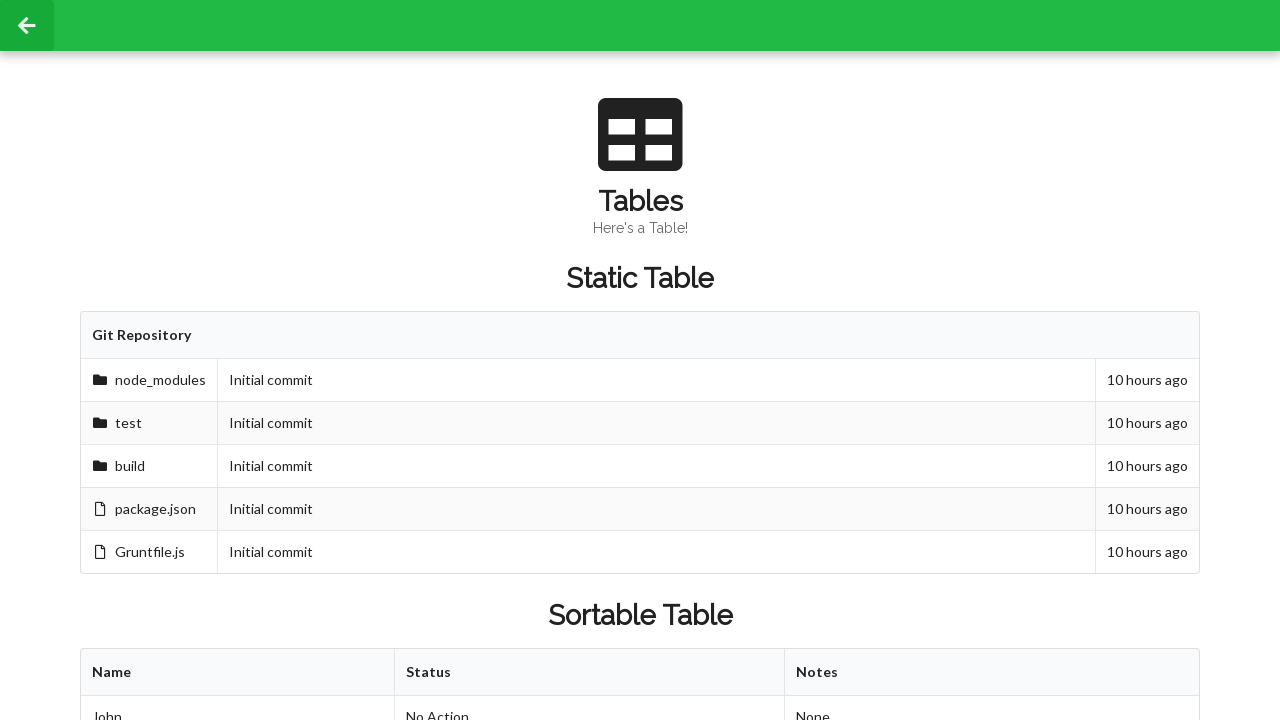

Retrieved all table row elements
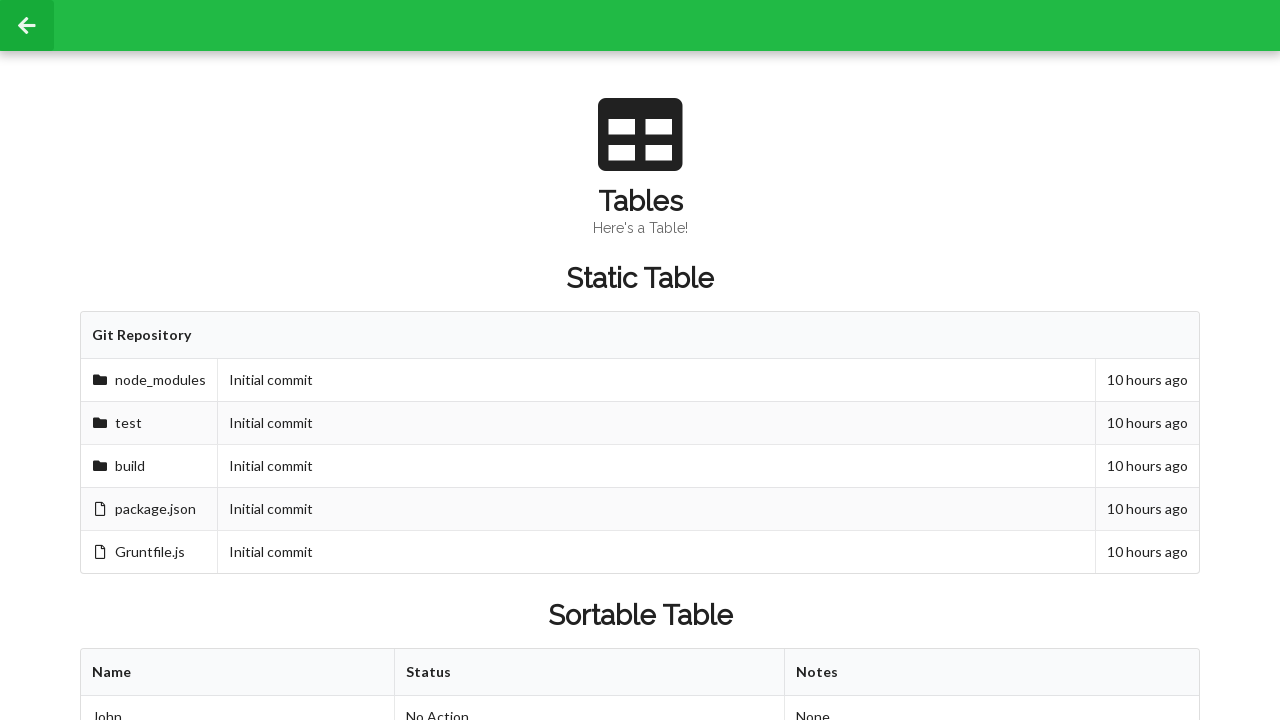

Verified table has rows
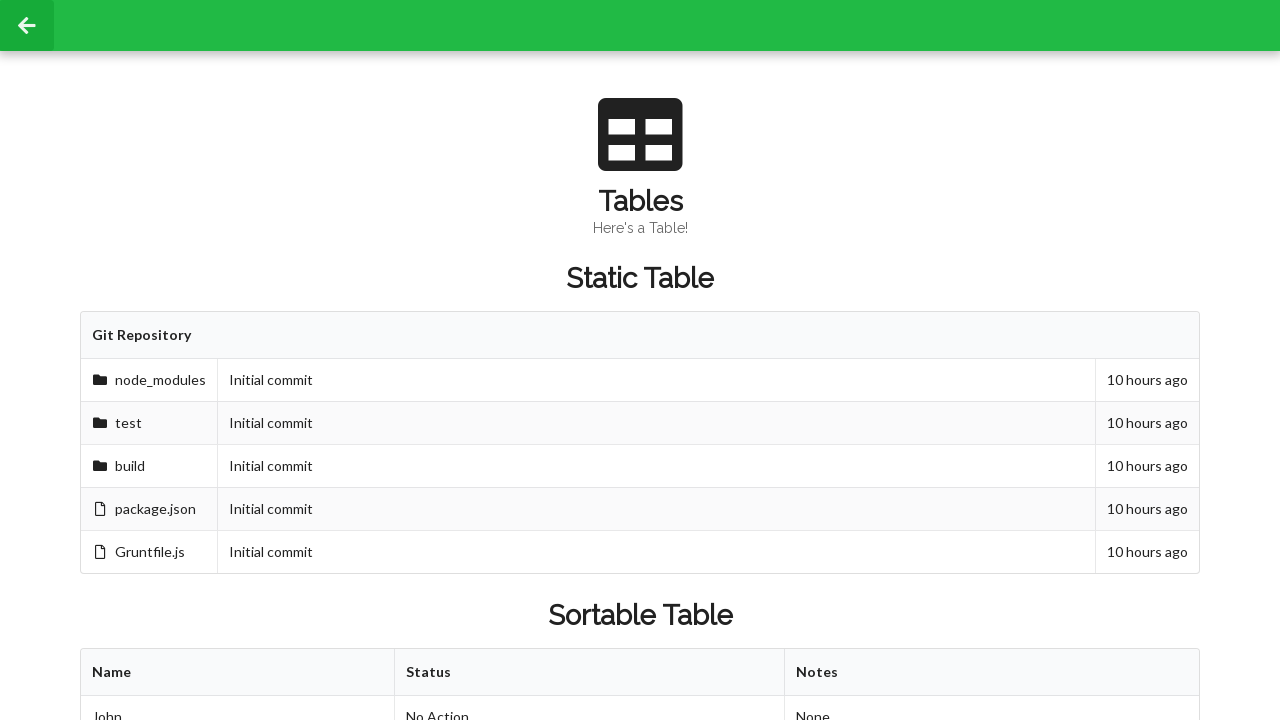

Read cell value before sorting: 'Approved'
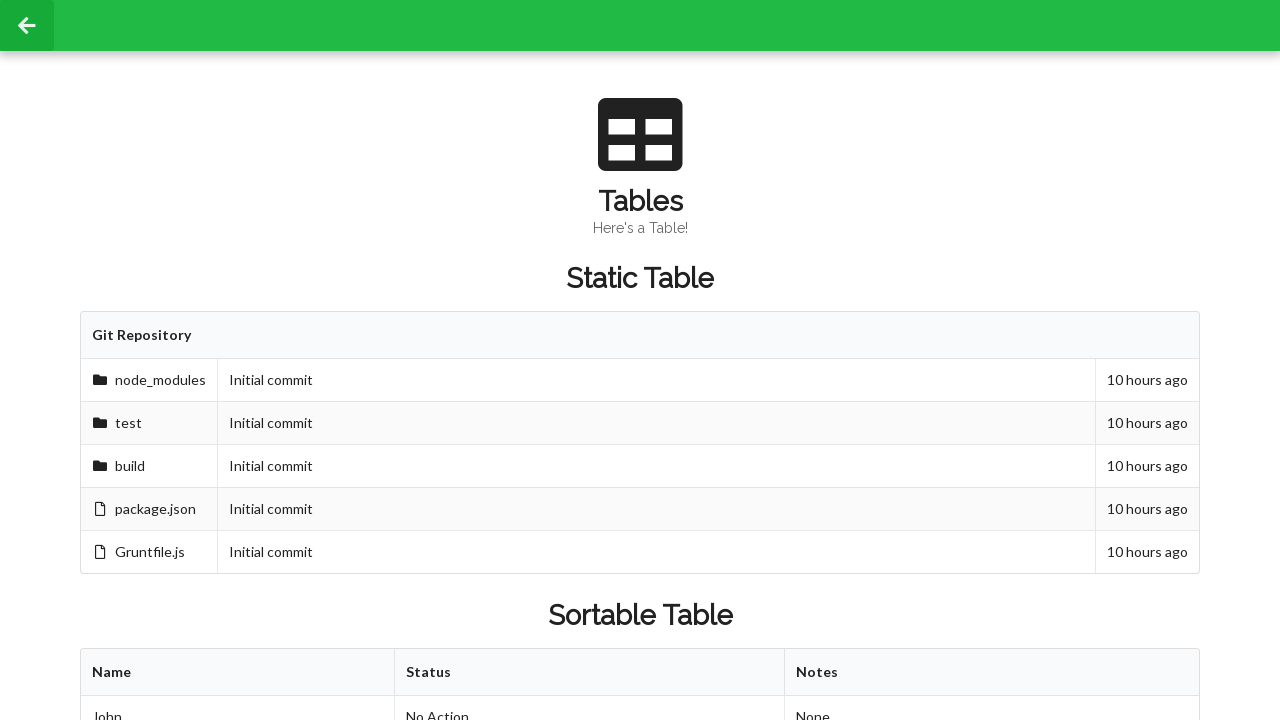

Clicked table header to trigger sort at (238, 673) on xpath=//table[@id='sortableTable']/thead/tr/th
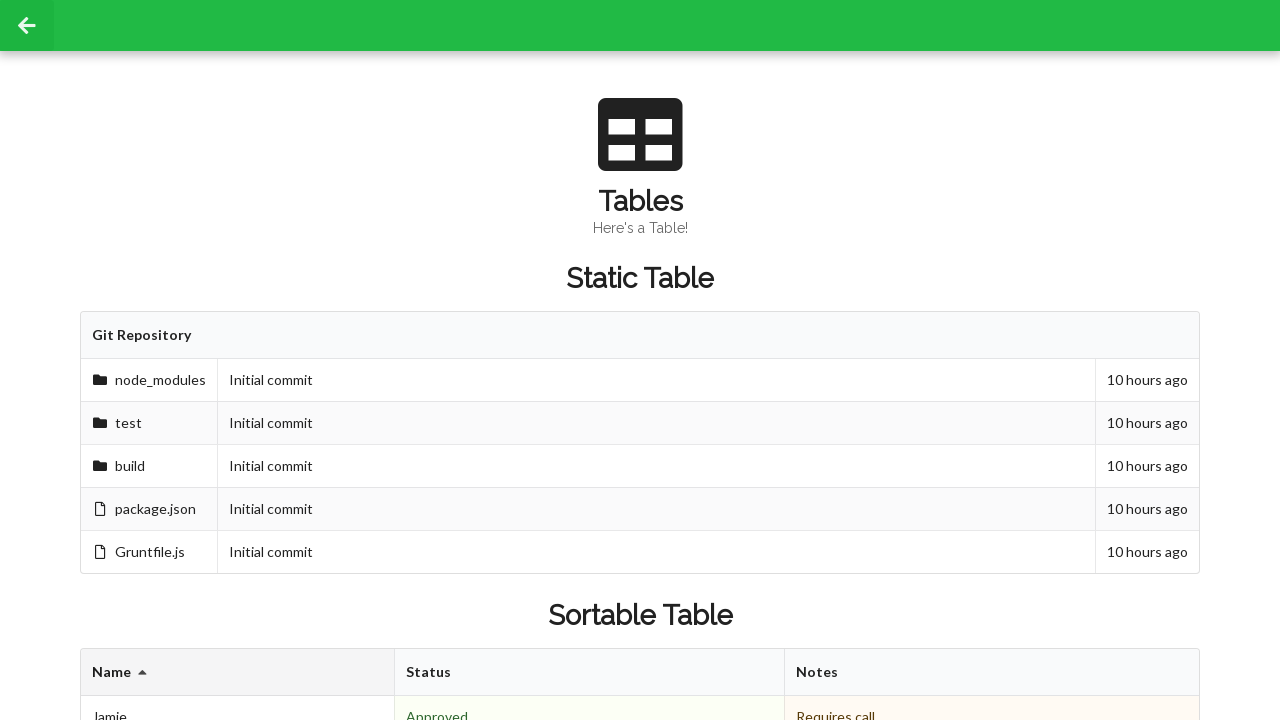

Waited 500ms for sort operation to complete
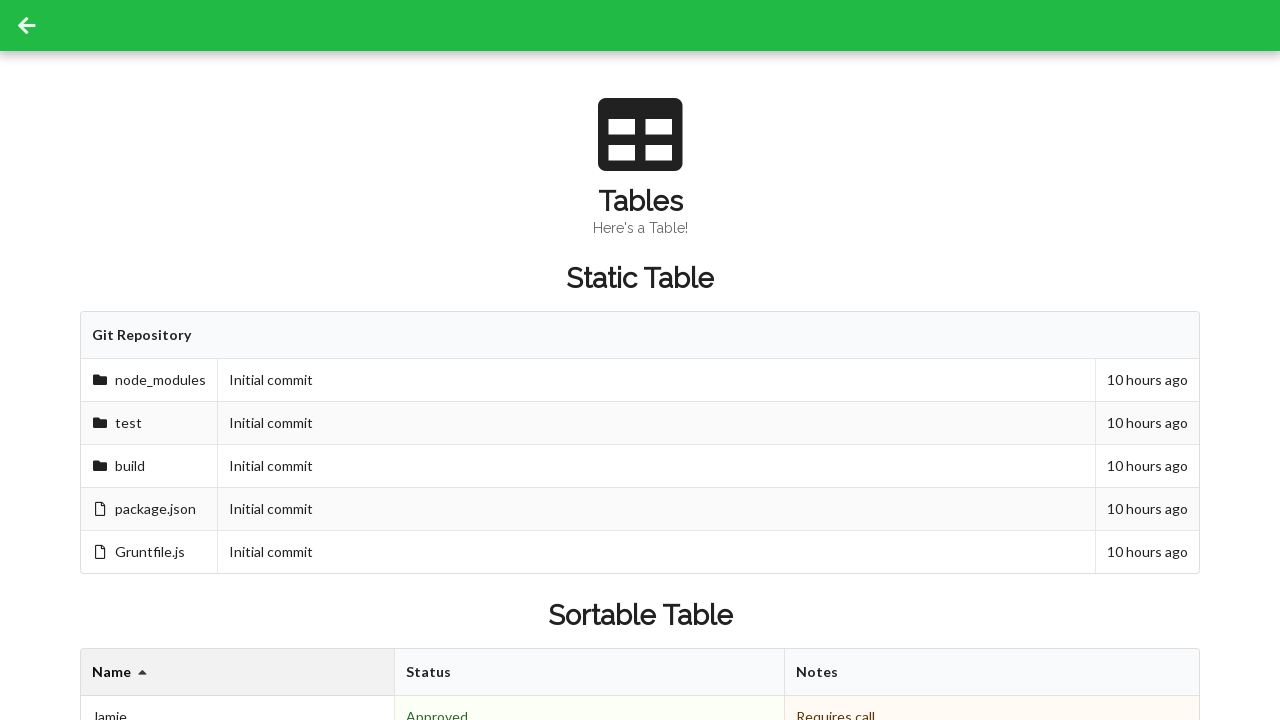

Read cell value after sorting: 'Denied'
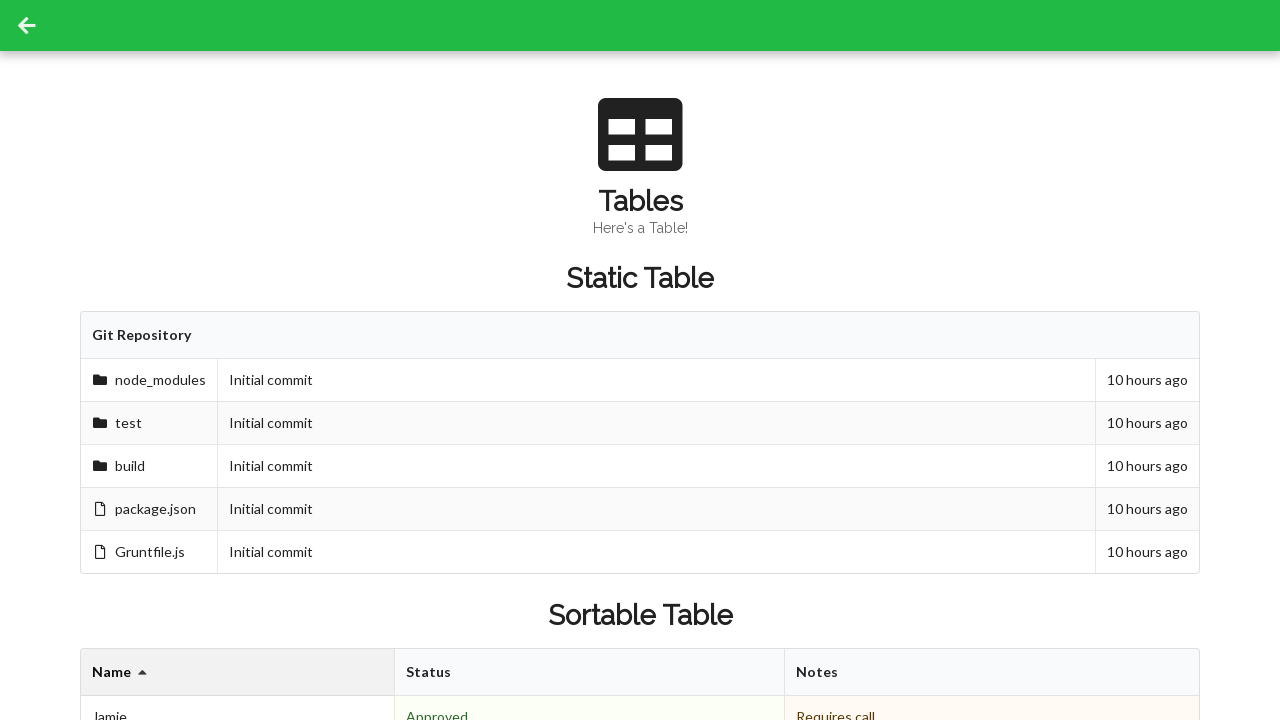

Retrieved table footer cell elements
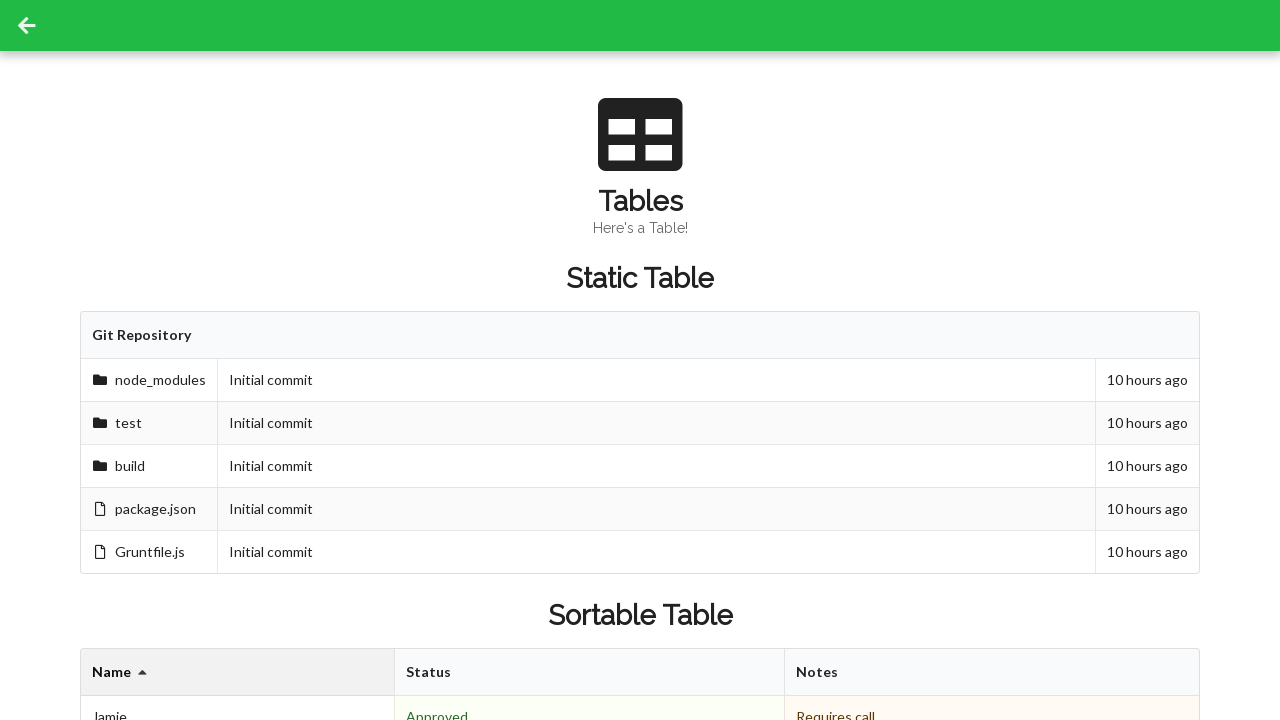

Verified table has footer cells
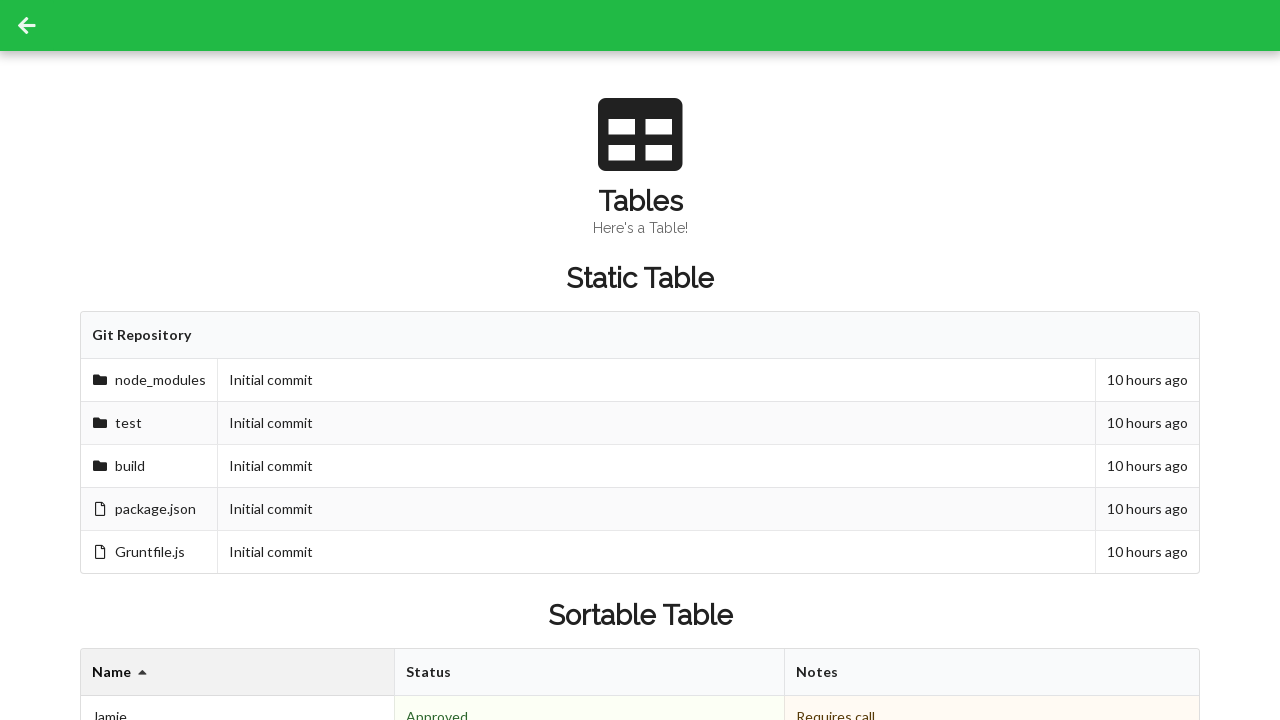

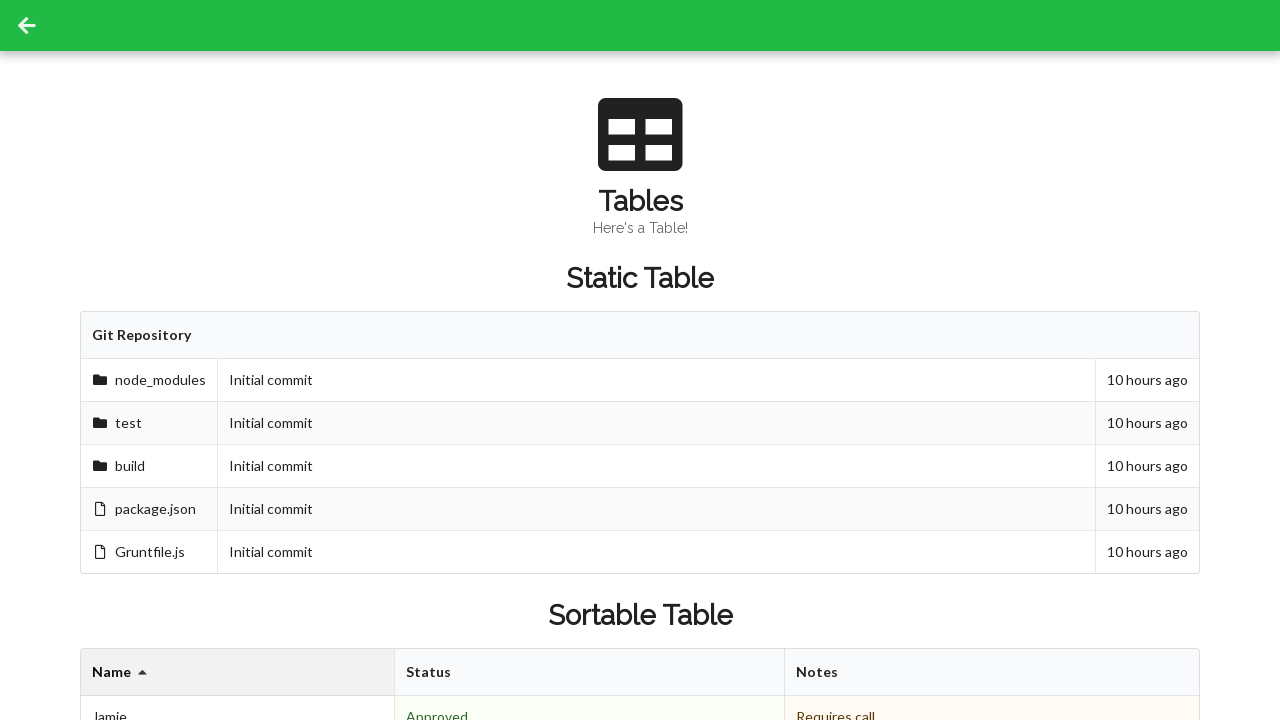